Tests JavaScript alert dialog by clicking a button to trigger the alert, verifying its text content, and accepting it

Starting URL: https://bonigarcia.dev/selenium-webdriver-java/dialog-boxes.html

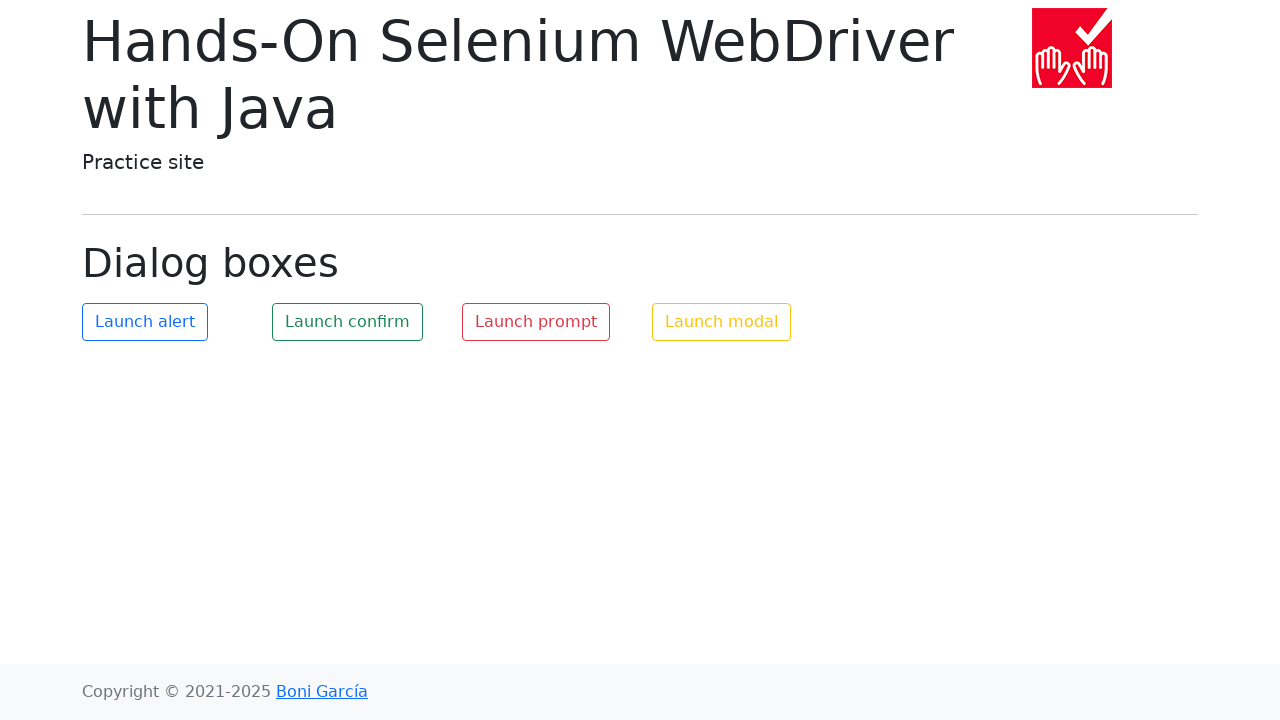

Clicked button to trigger JavaScript alert dialog at (145, 322) on #my-alert
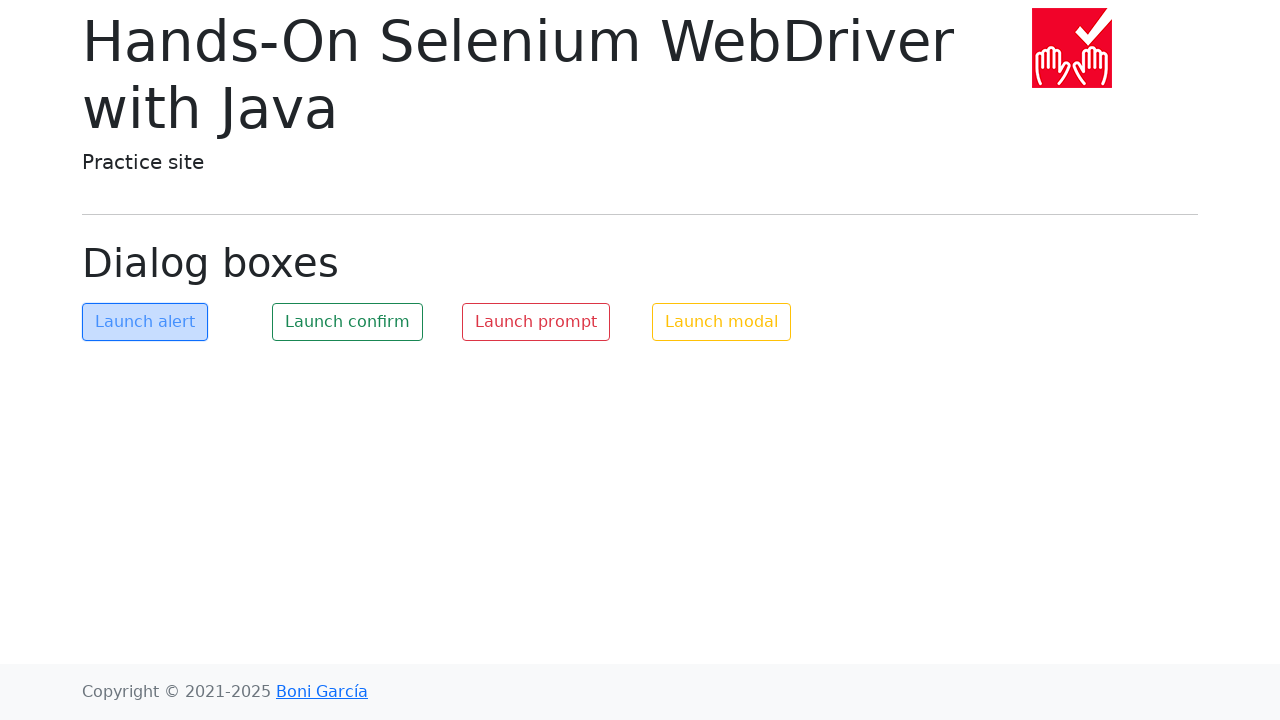

Set up dialog event listener to accept alert
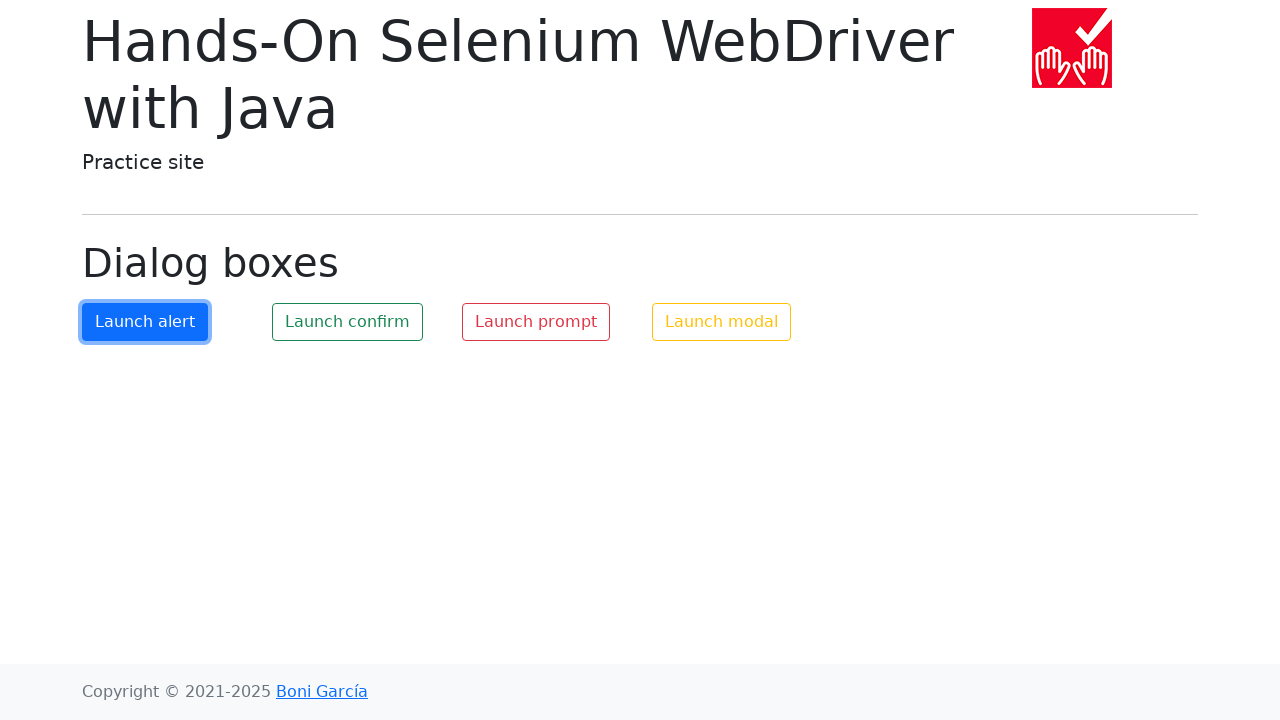

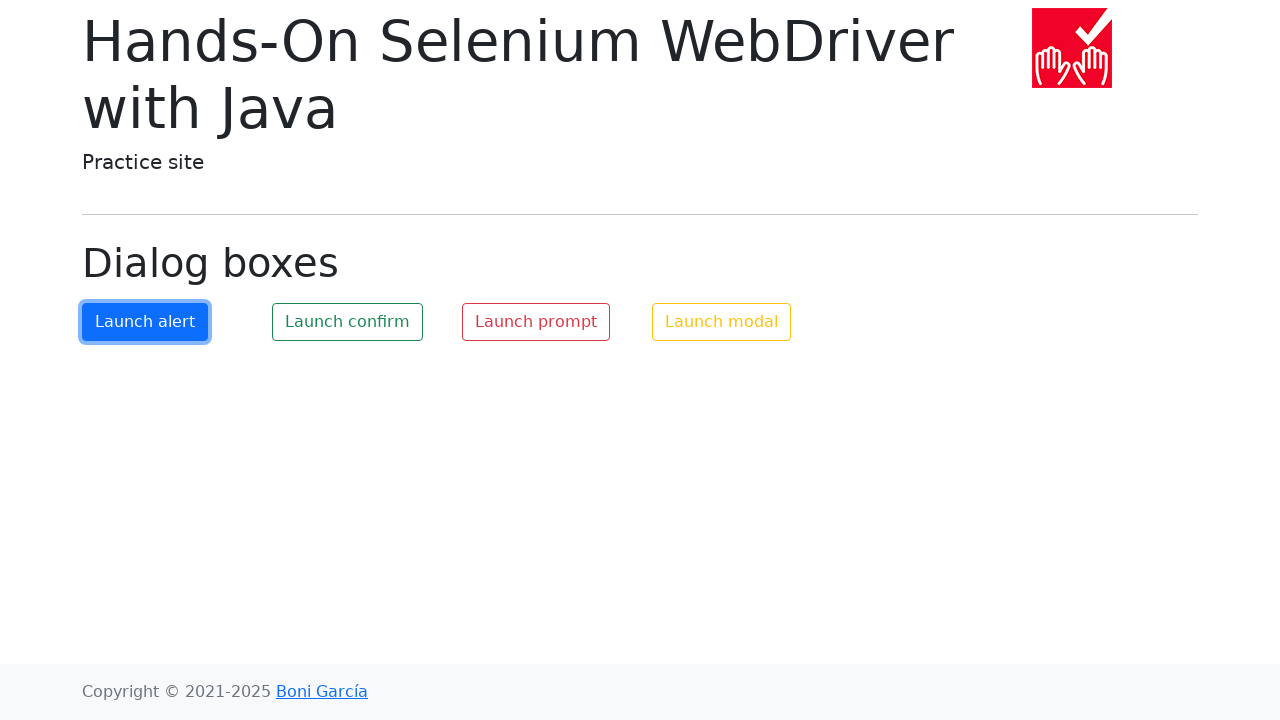